Tests partner links functionality by scrolling to the footer, clicking each partner link to open in new tabs, and verifying they open correctly

Starting URL: https://www.pepperfry.com/

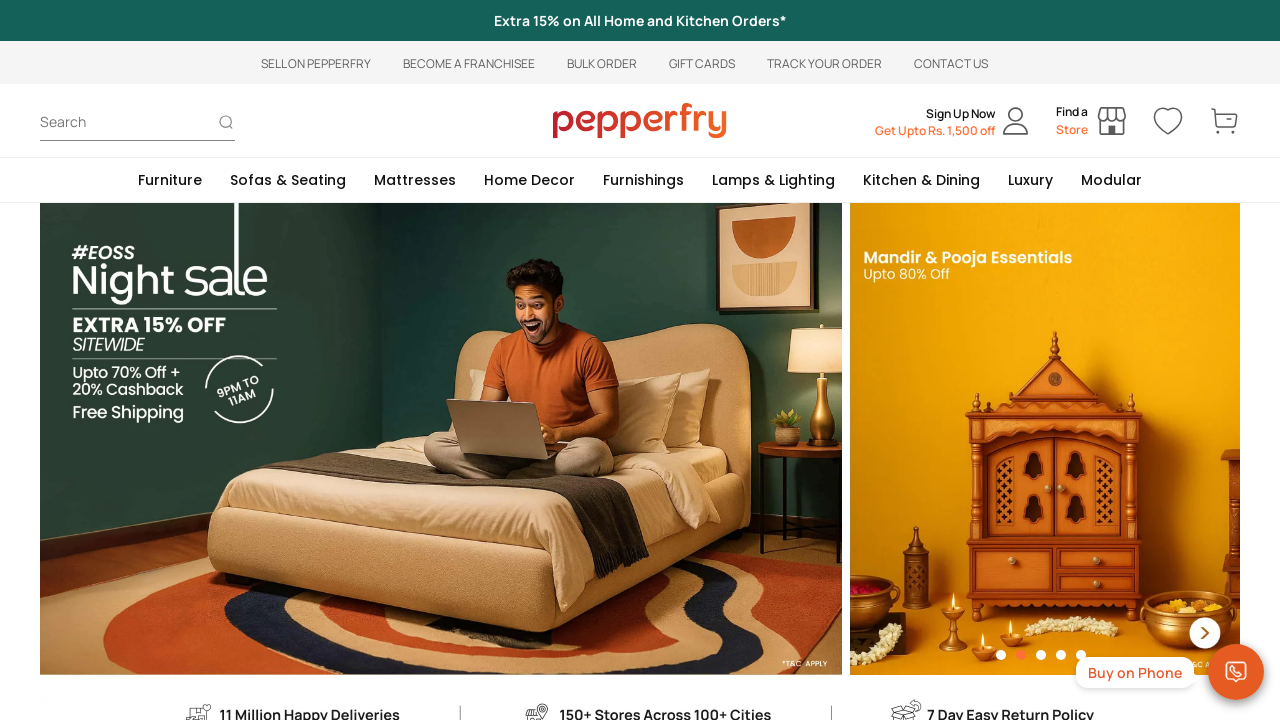

Scrolled down 7000 pixels to reach footer section
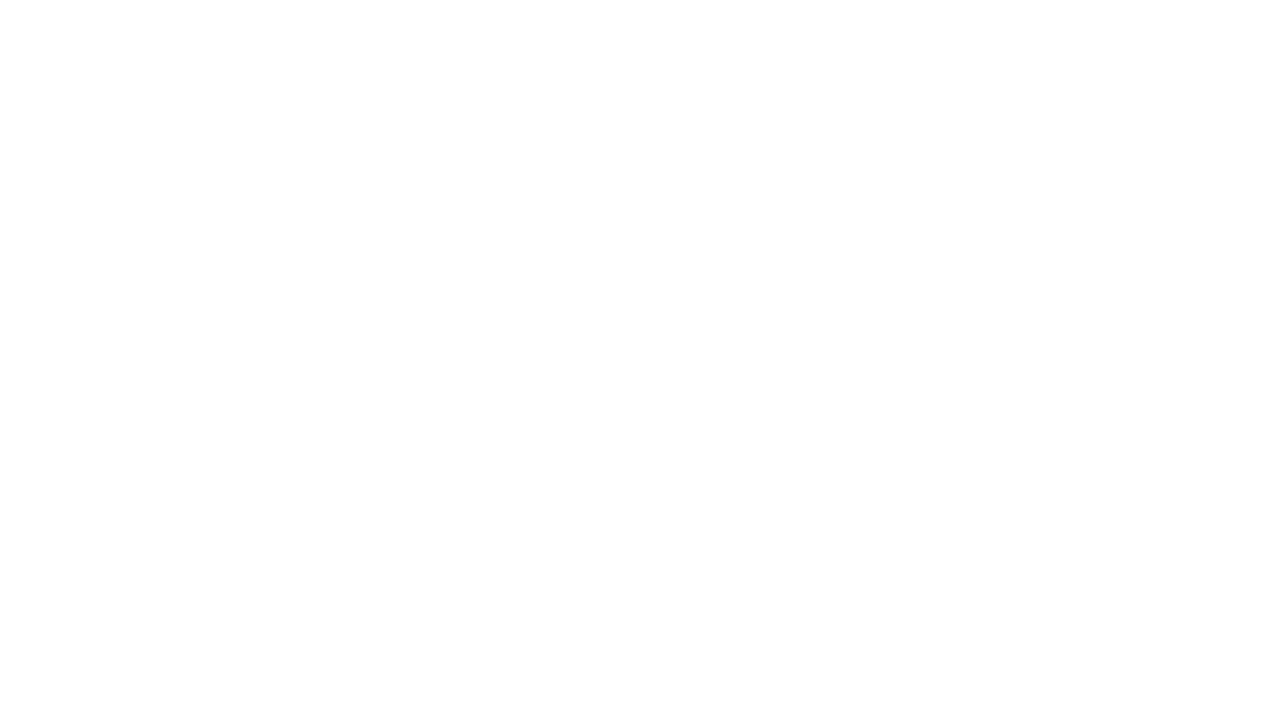

Partner With Us section loaded and visible
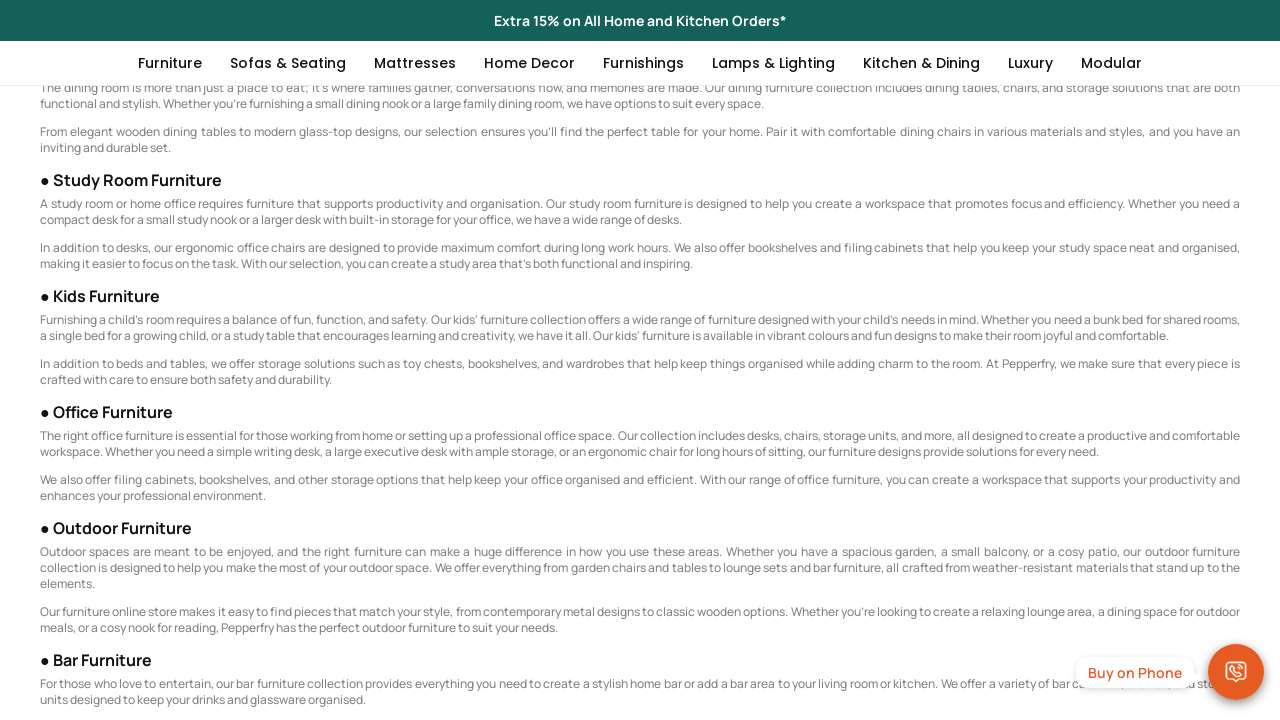

Located 0 partner links
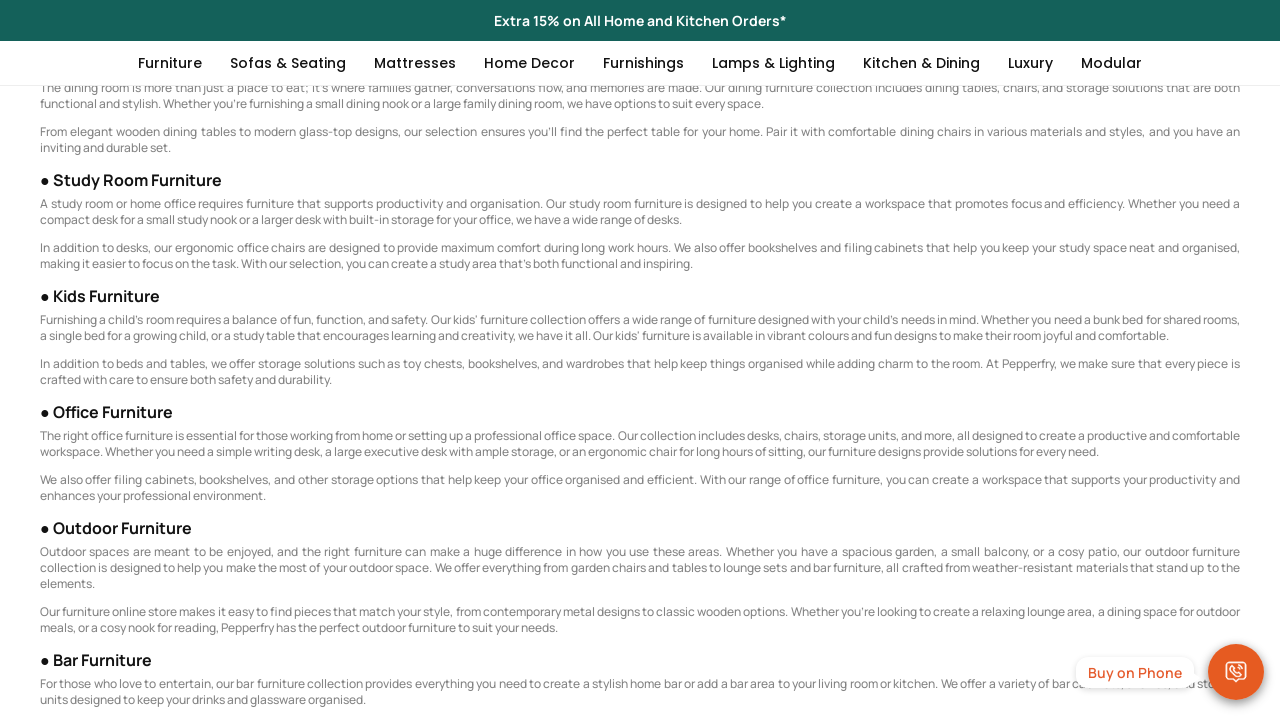

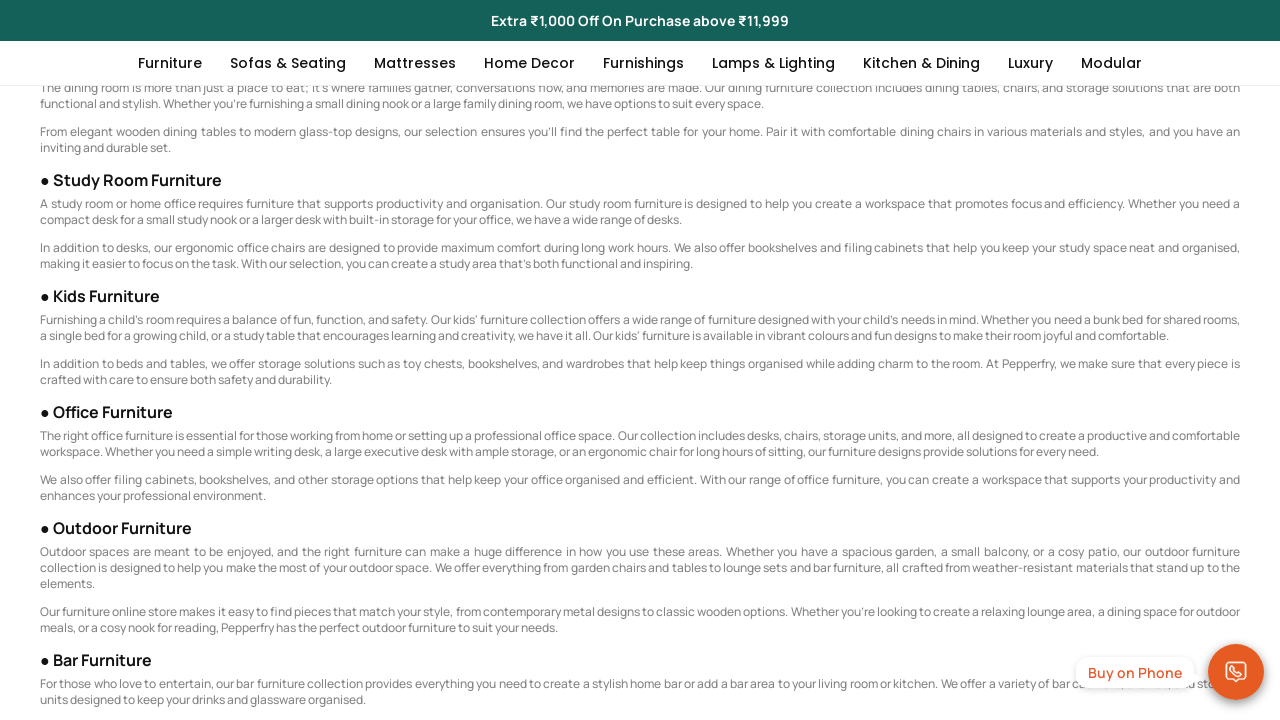